Tests table pagination functionality by navigating through pages using the "next" button to find a specific row containing "Brad Jill".

Starting URL: https://syntaxprojects.com/table-pagination-demo.php#

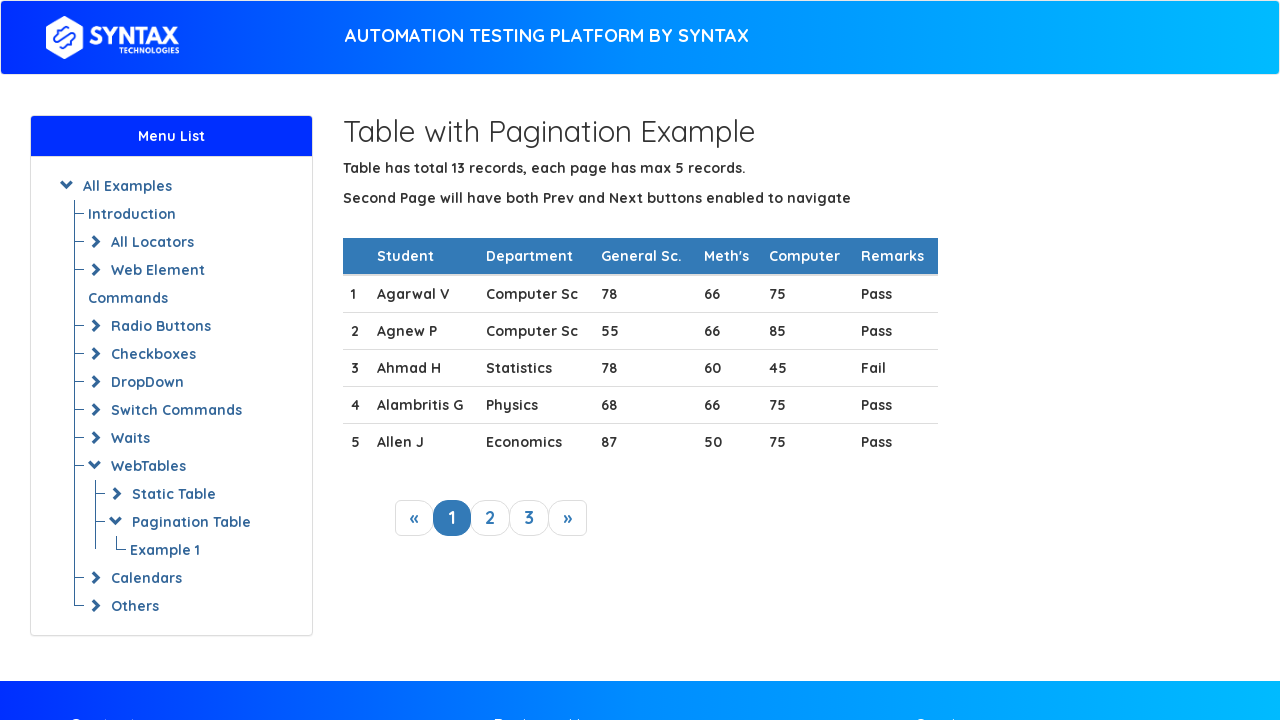

Waited for table rows to load
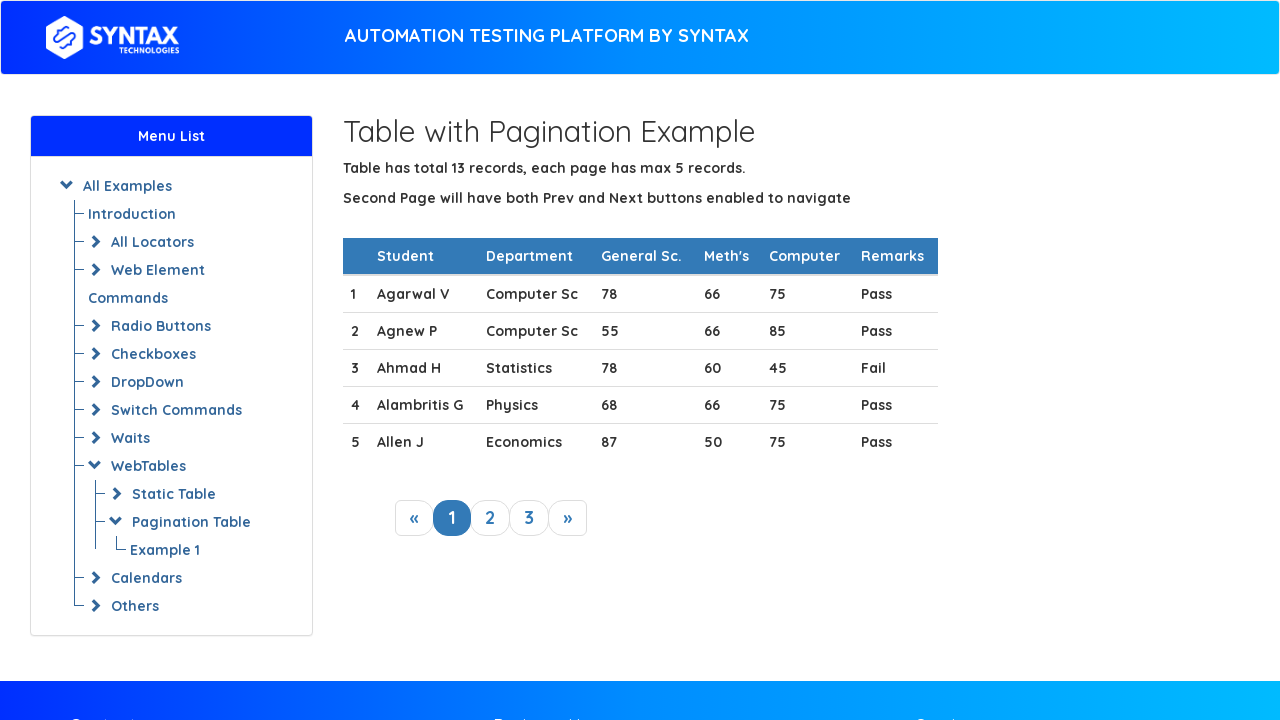

Retrieved all table rows from current page
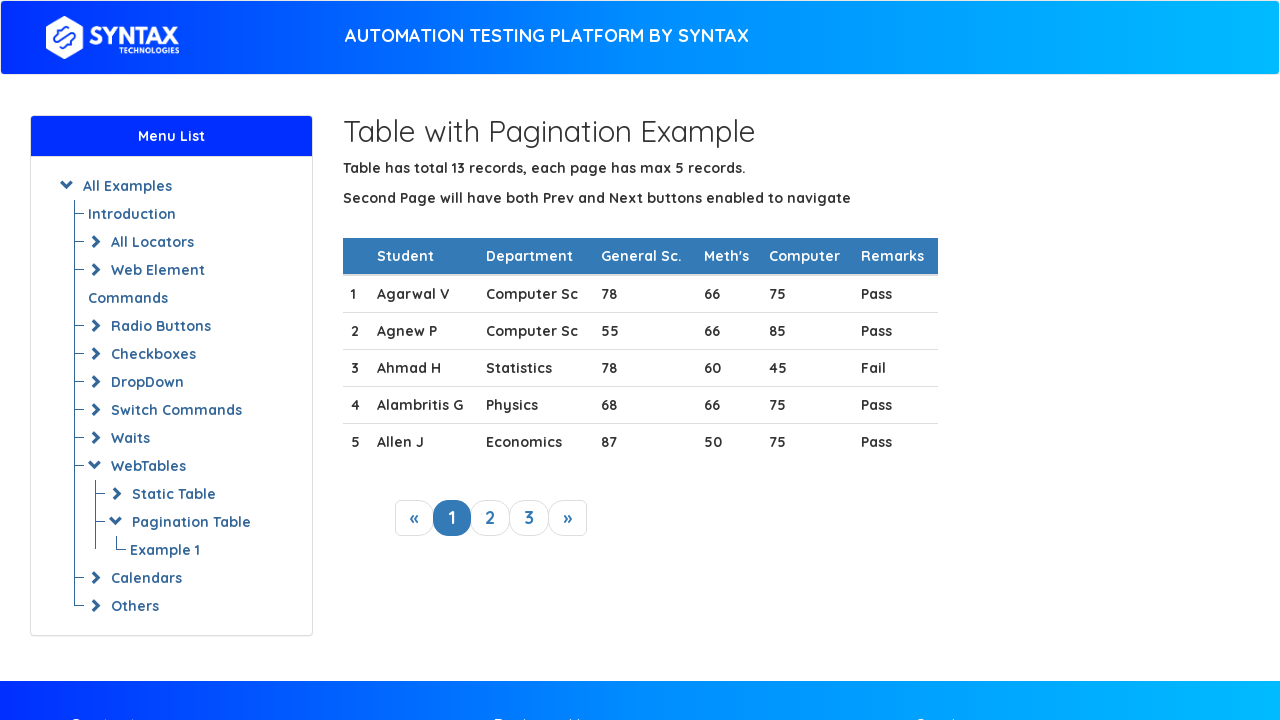

Clicked 'next' button to navigate to next page at (568, 518) on a.next_link
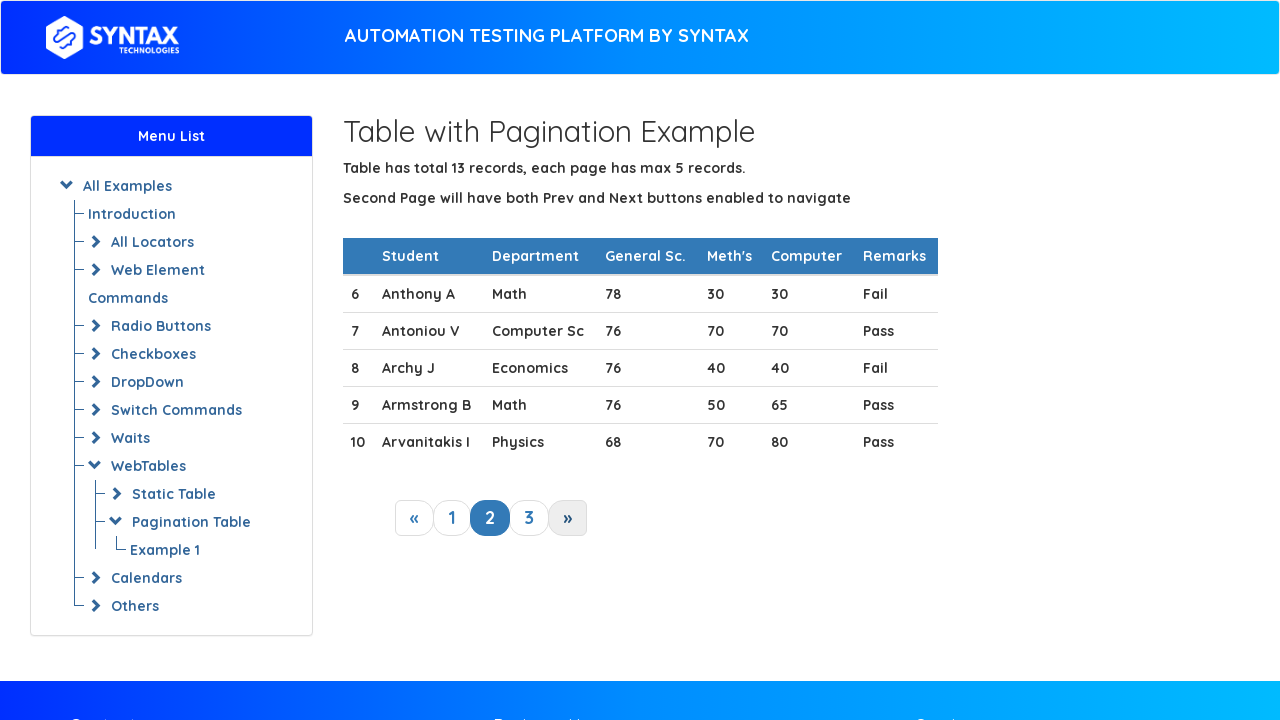

Waited for page content to update
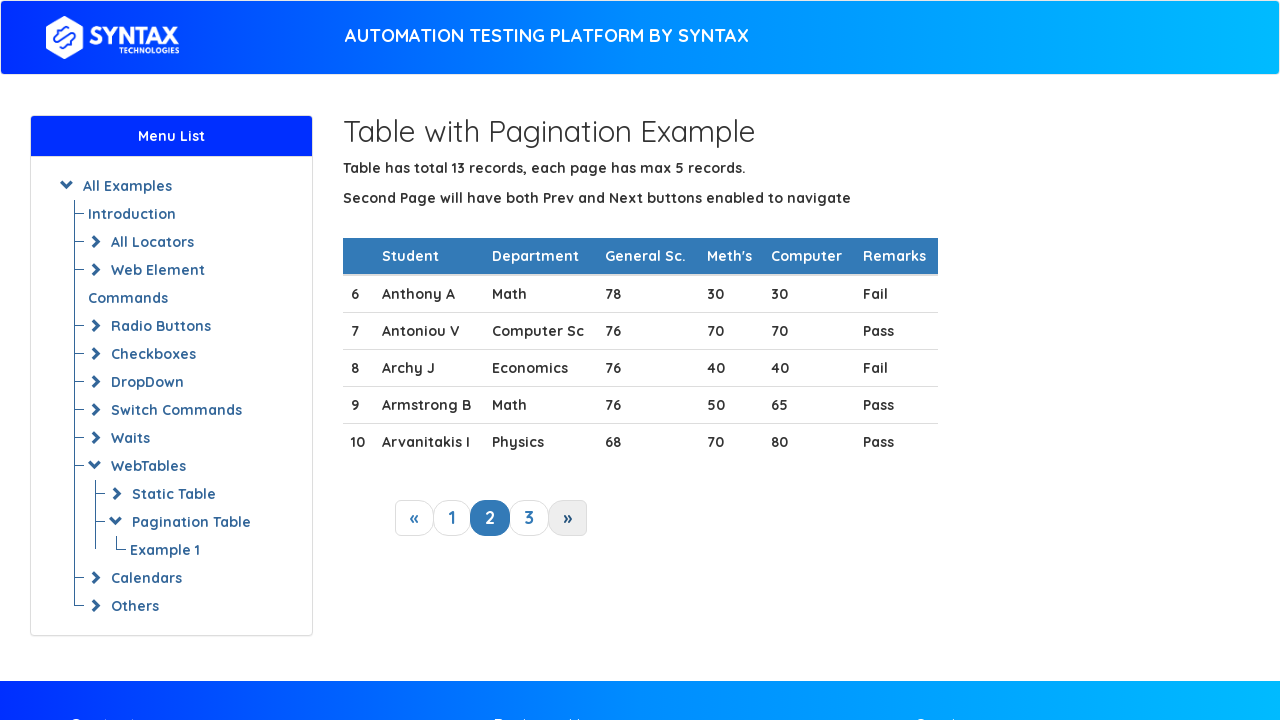

Waited for table rows to load
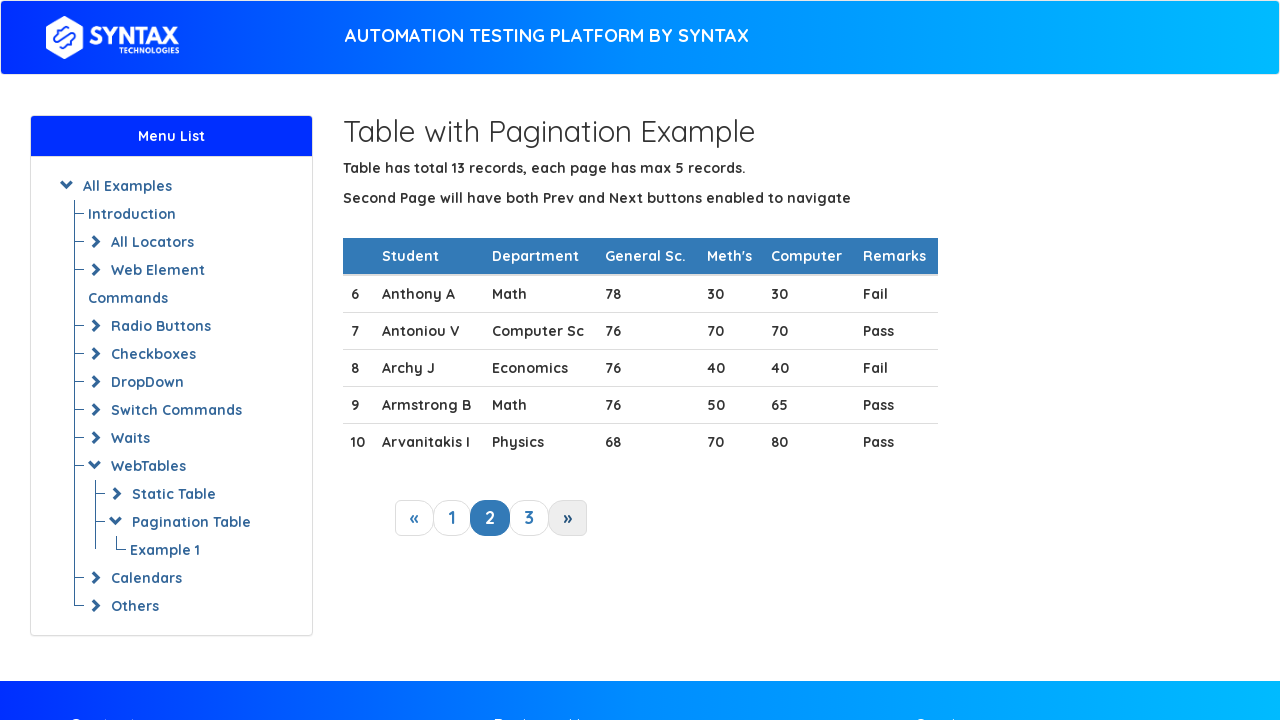

Retrieved all table rows from current page
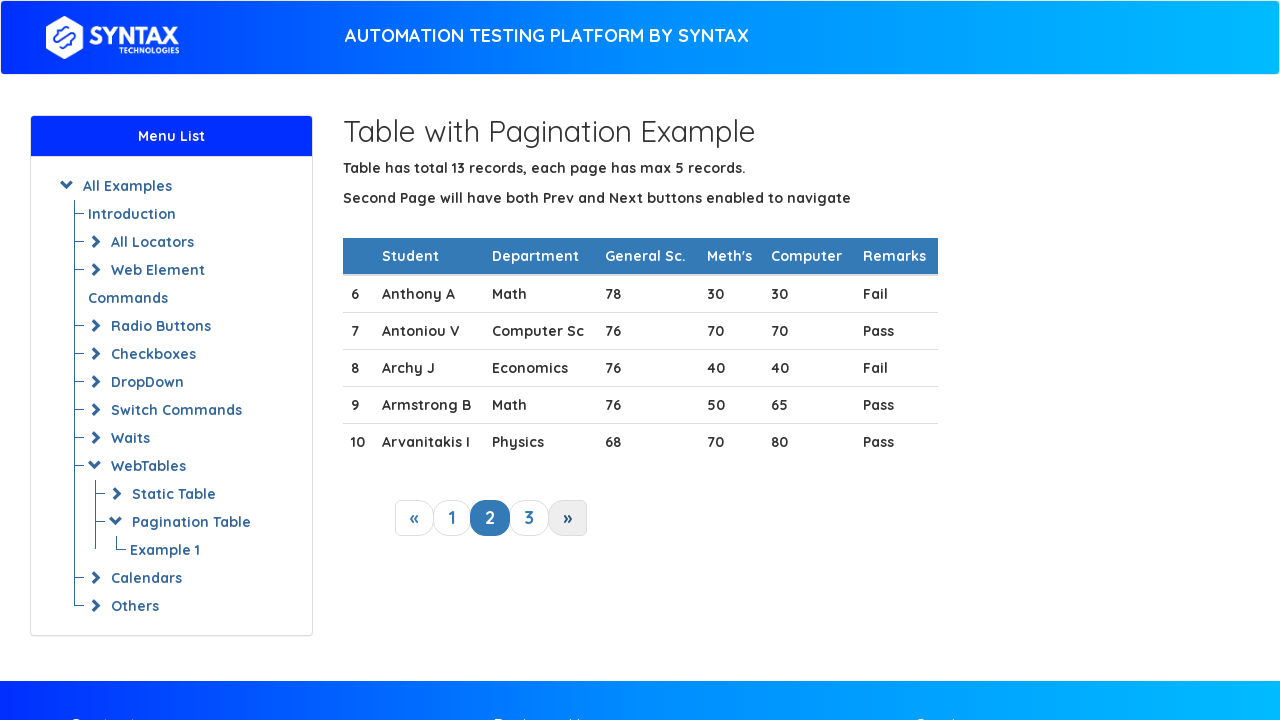

Clicked 'next' button to navigate to next page at (568, 518) on a.next_link
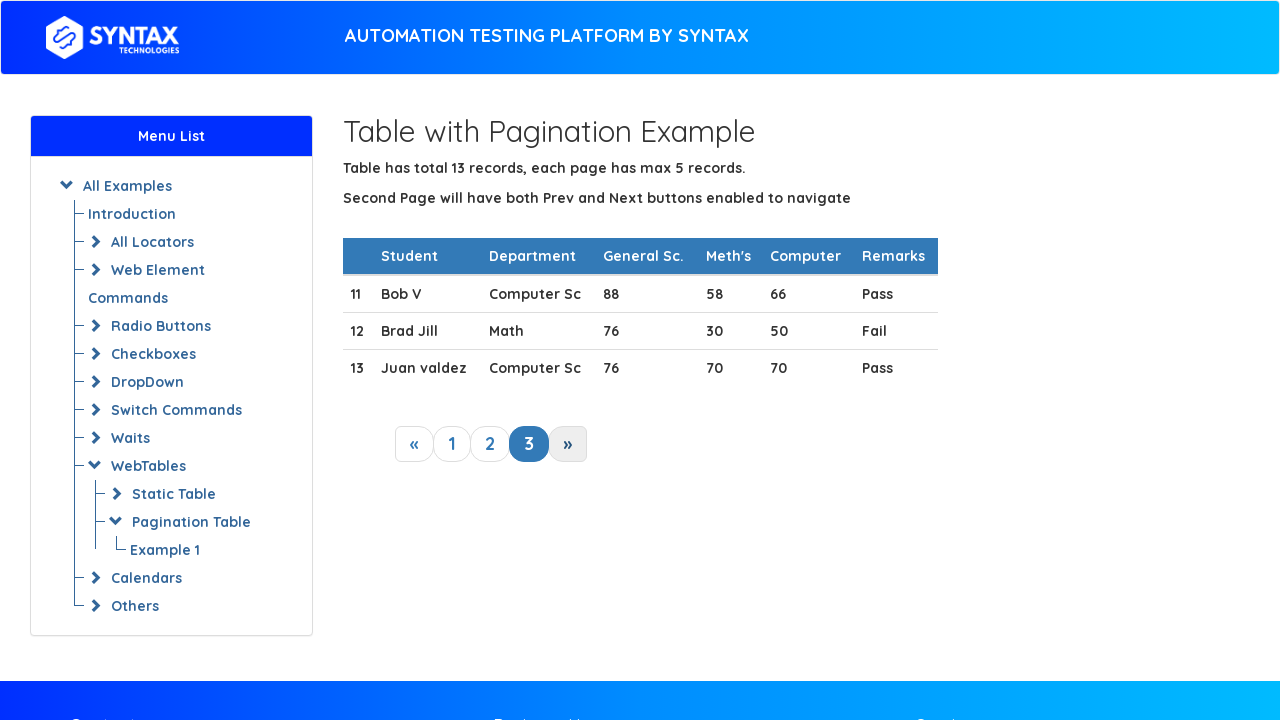

Waited for page content to update
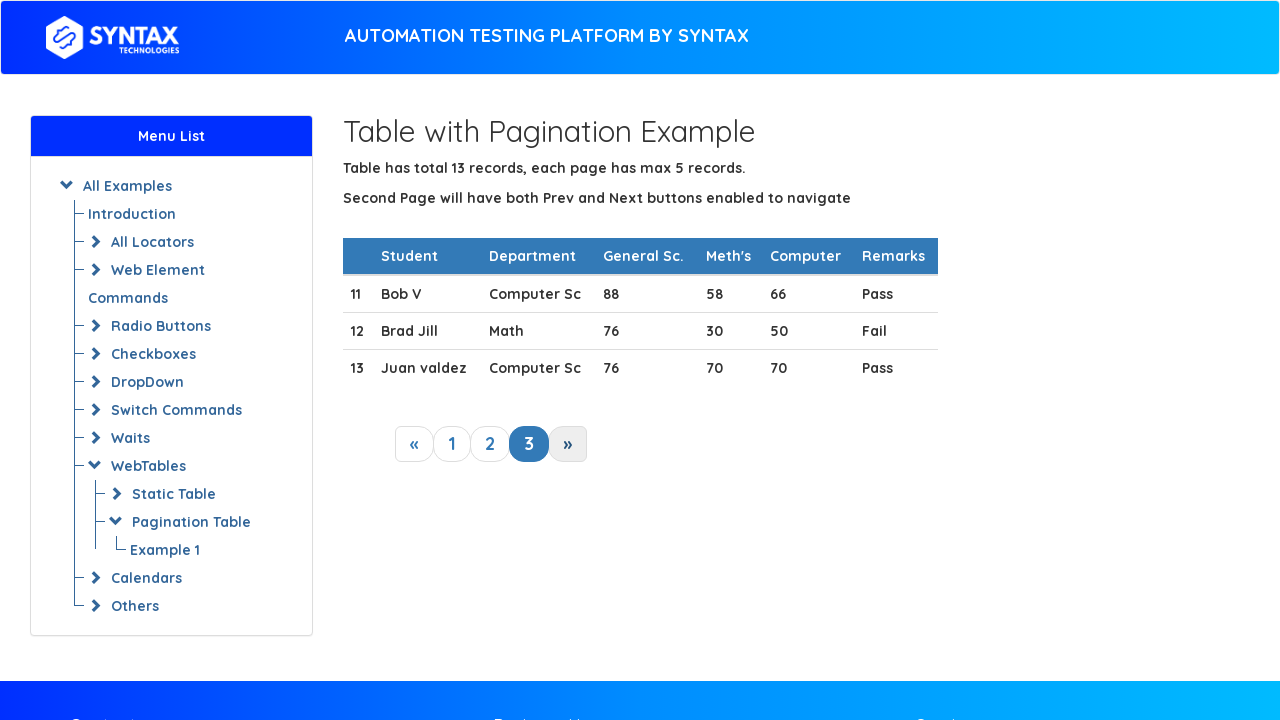

Waited for table rows to load
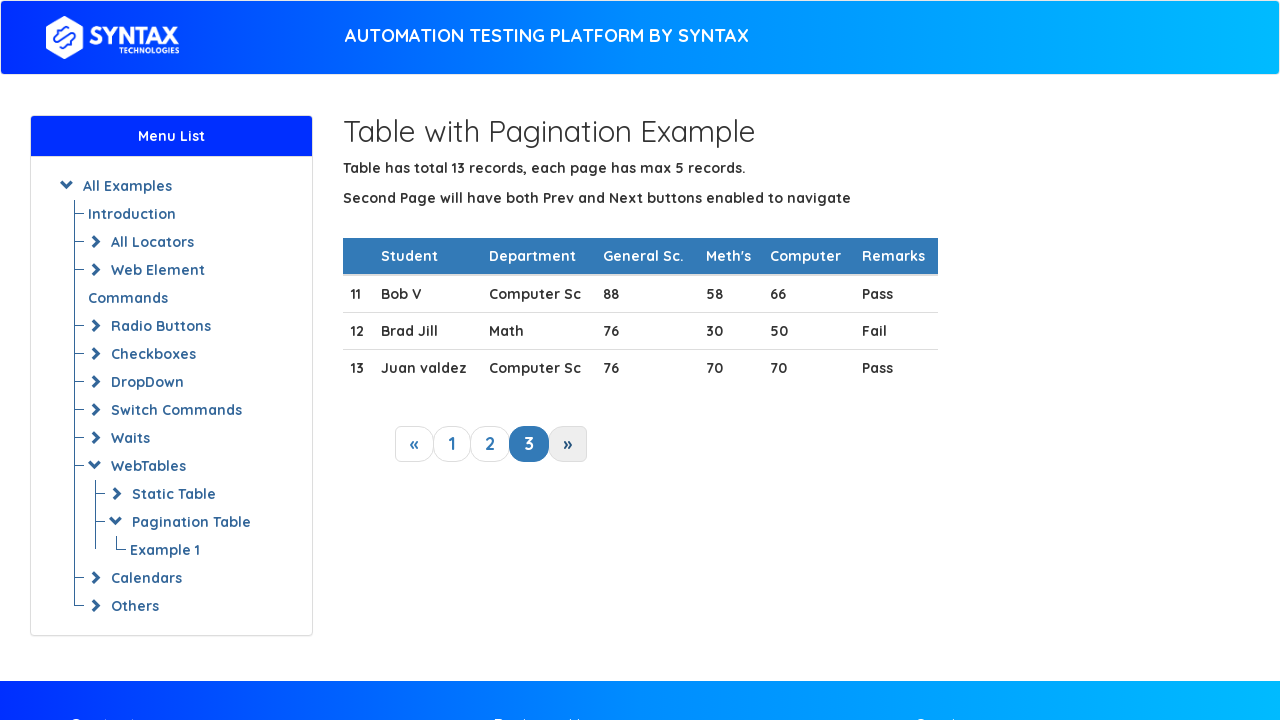

Retrieved all table rows from current page
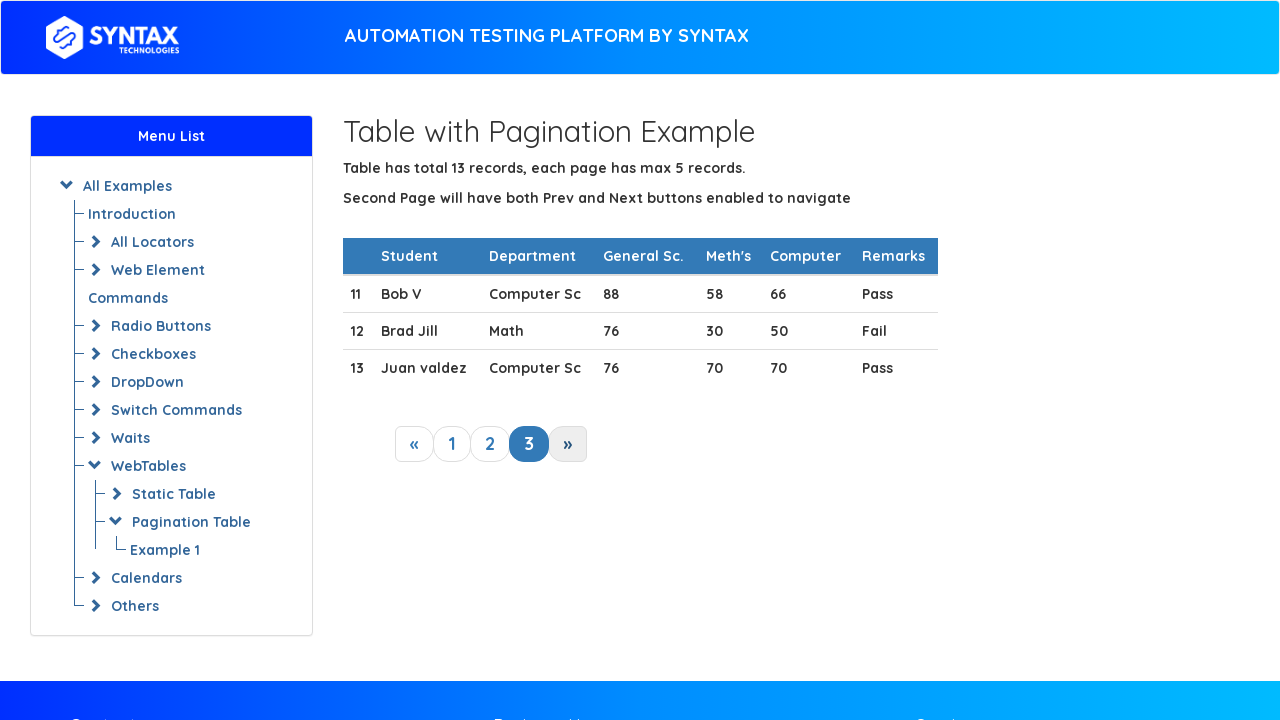

Found target entry 'Brad Jill' in table row
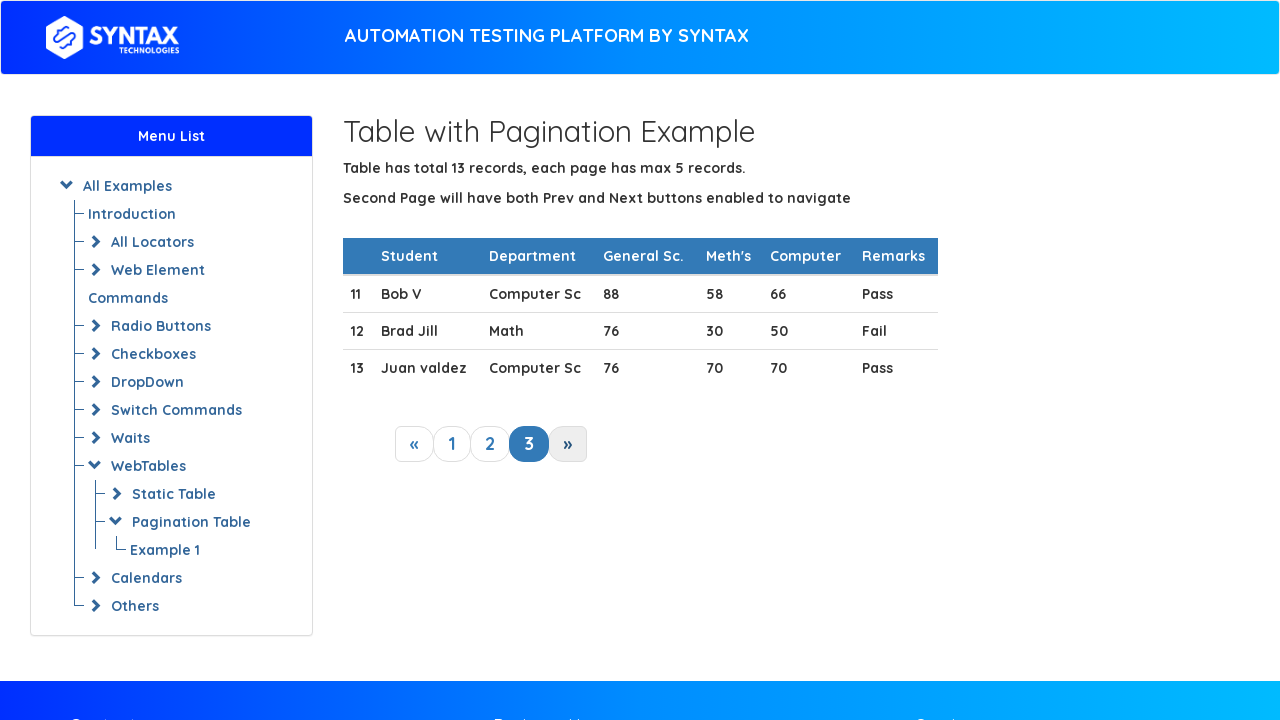

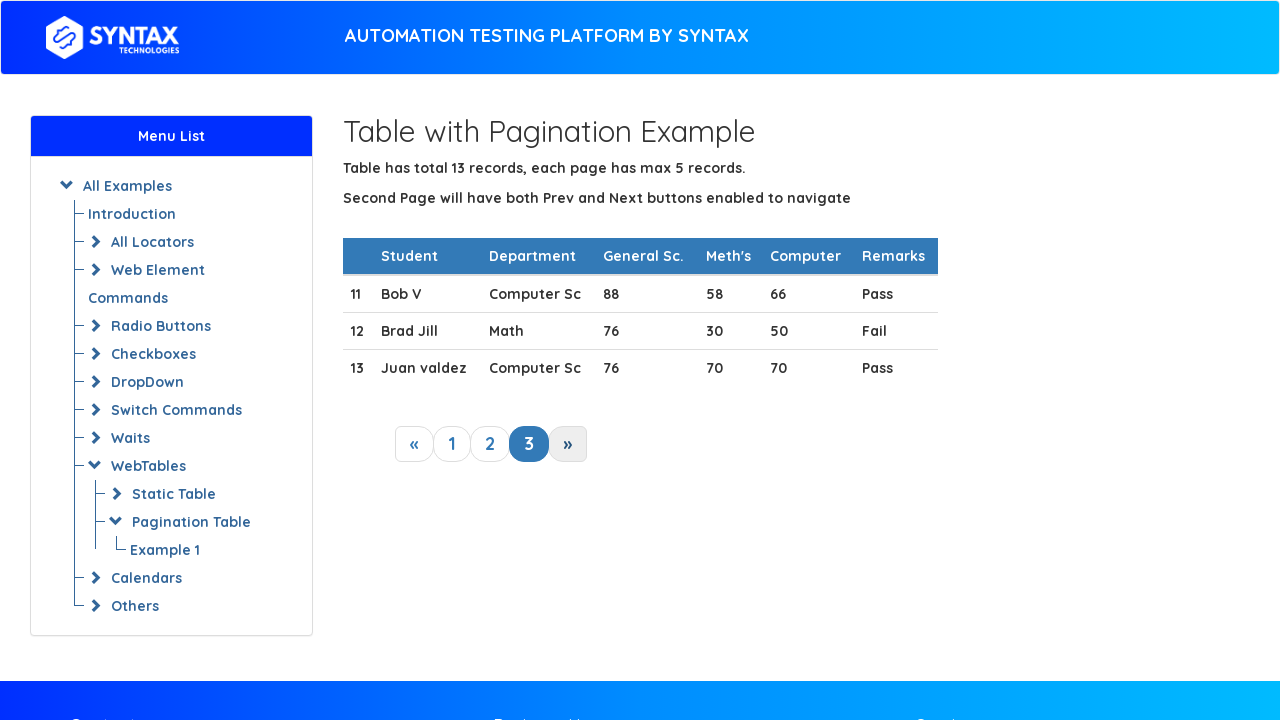